Tests drag and drop functionality on the jQuery UI droppable demo page by switching to an iframe and dragging an element onto a target drop zone

Starting URL: https://jqueryui.com/droppable/

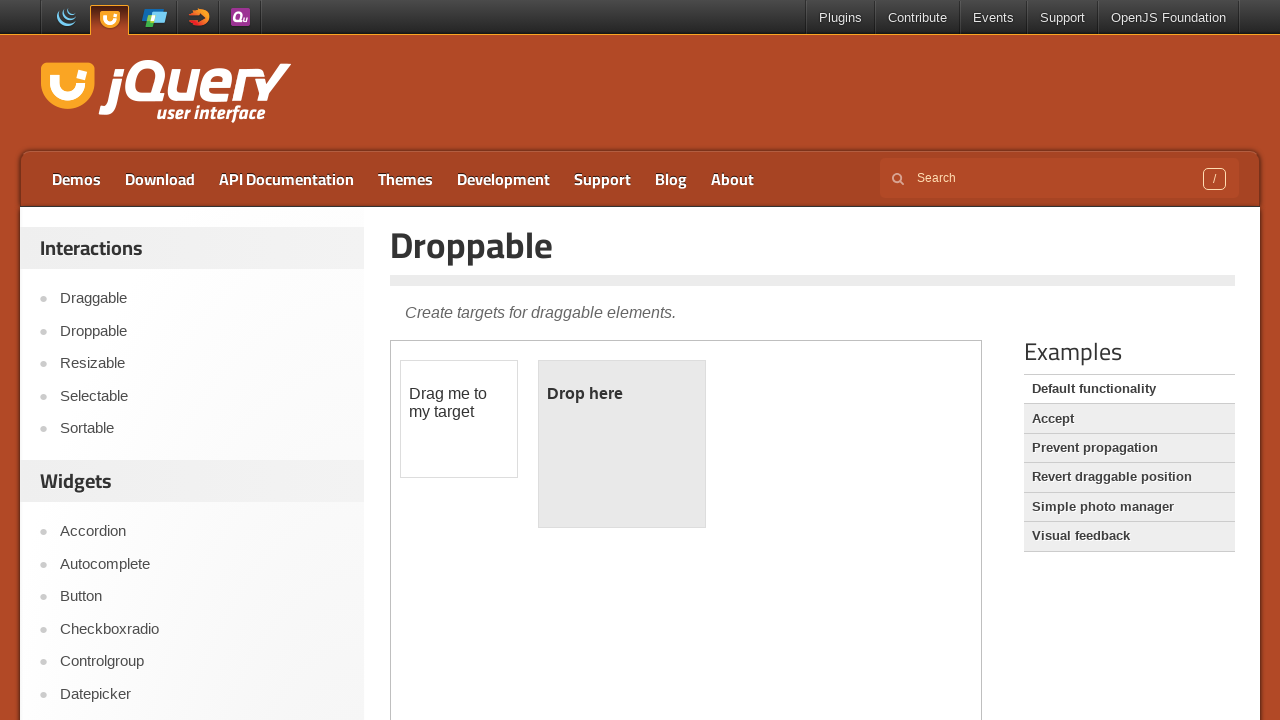

Located the demo iframe containing drag and drop elements
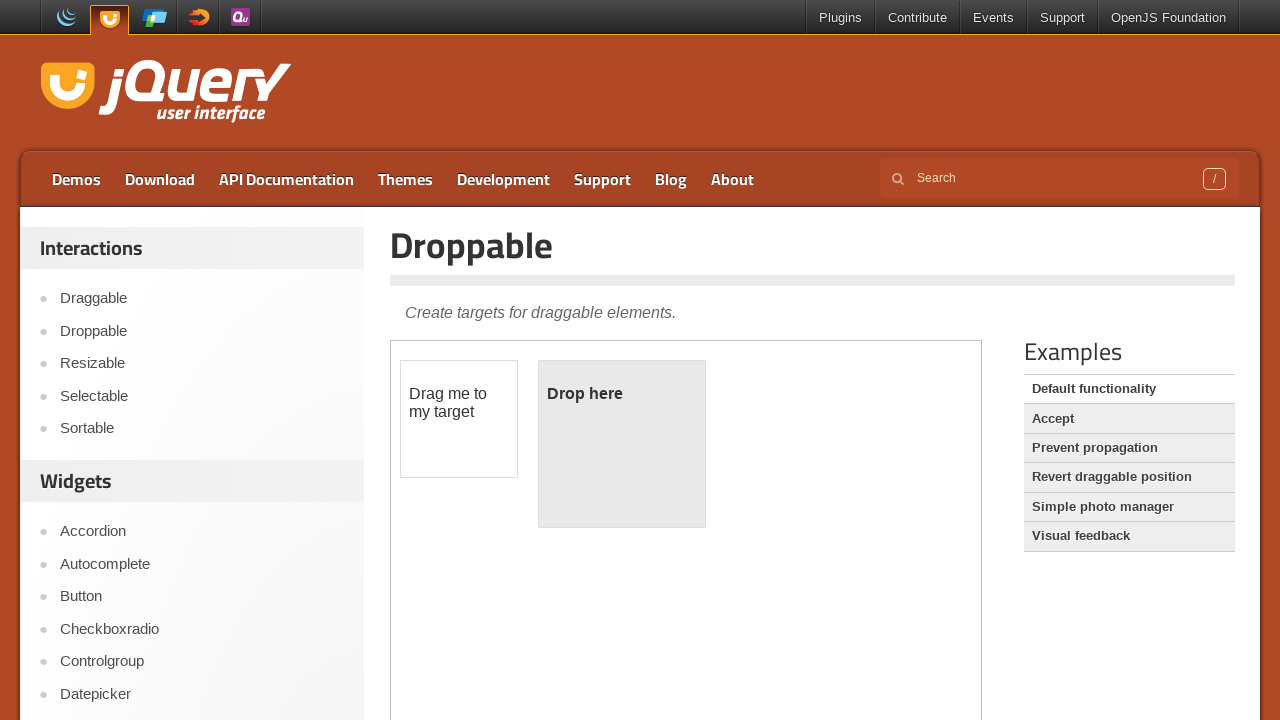

Located the draggable element with ID 'draggable'
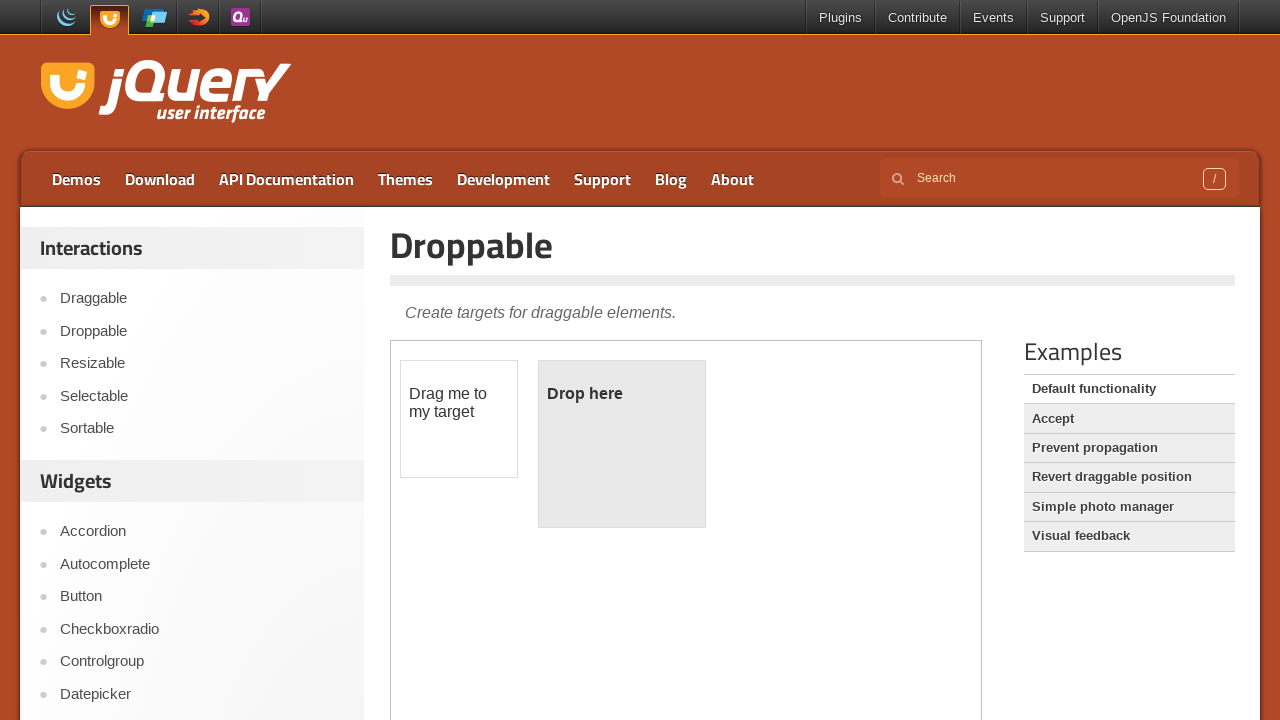

Located the droppable target element with ID 'droppable'
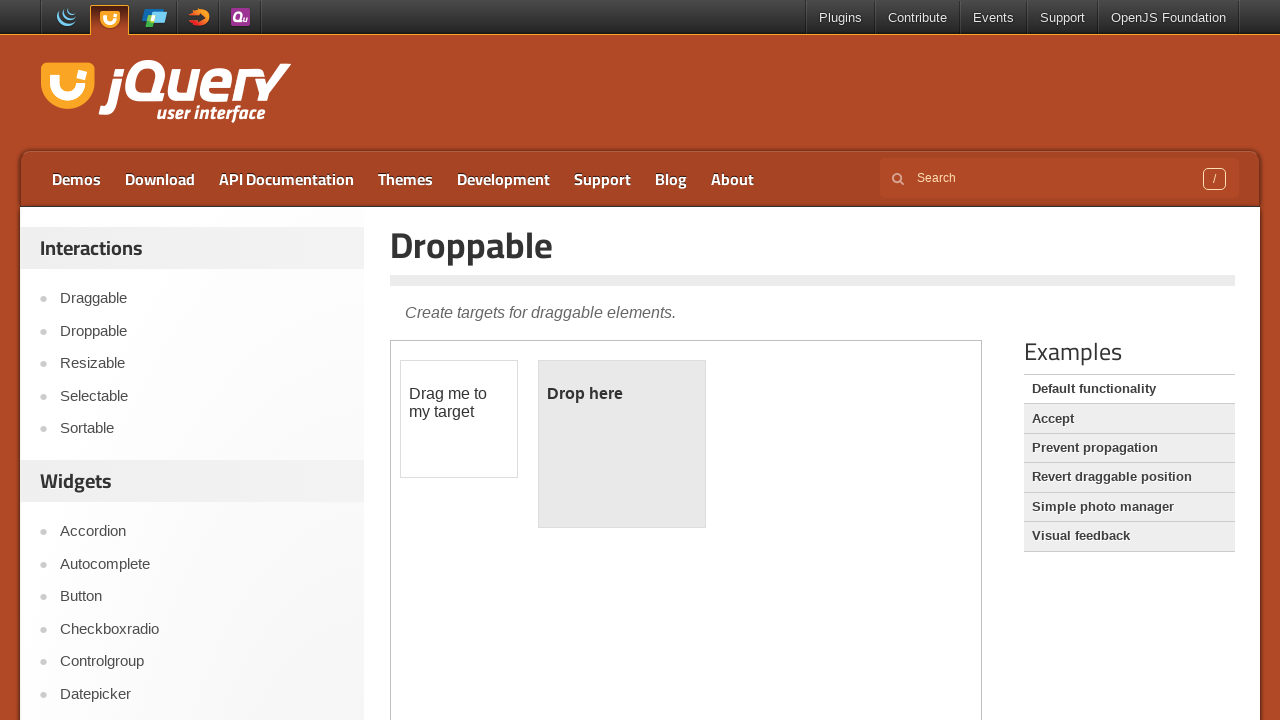

Dragged the draggable element onto the droppable target zone at (622, 444)
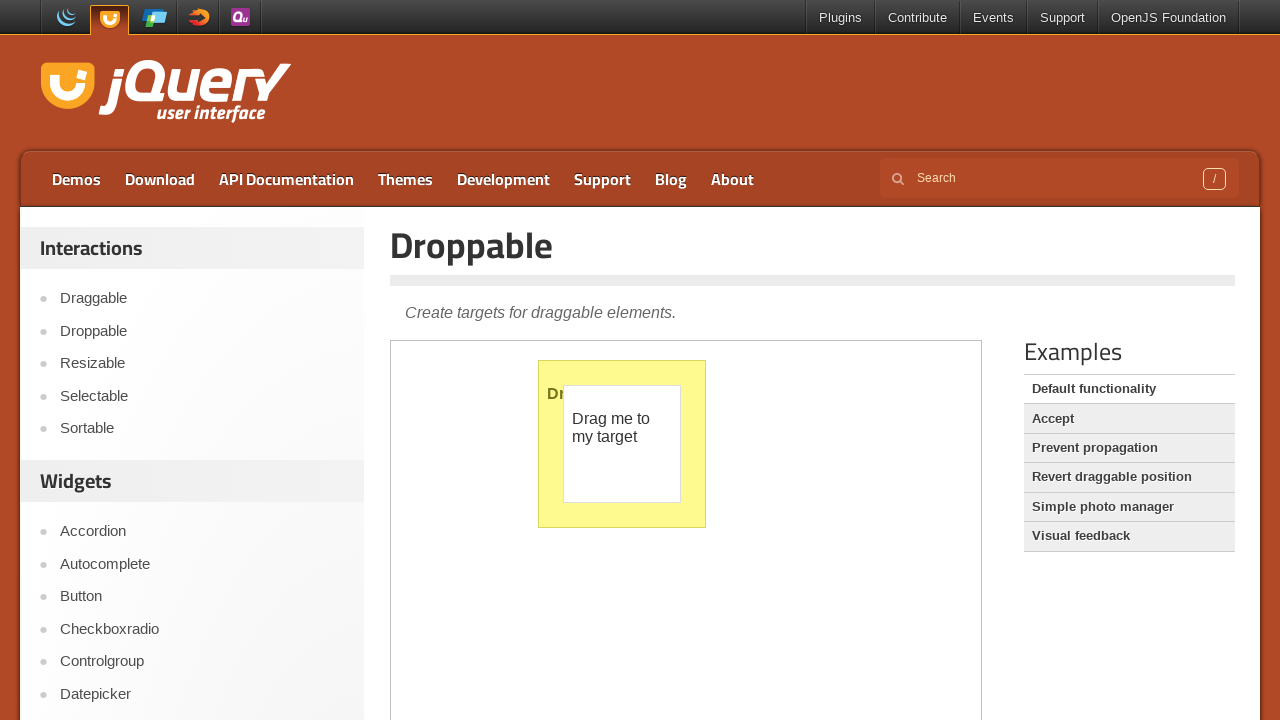

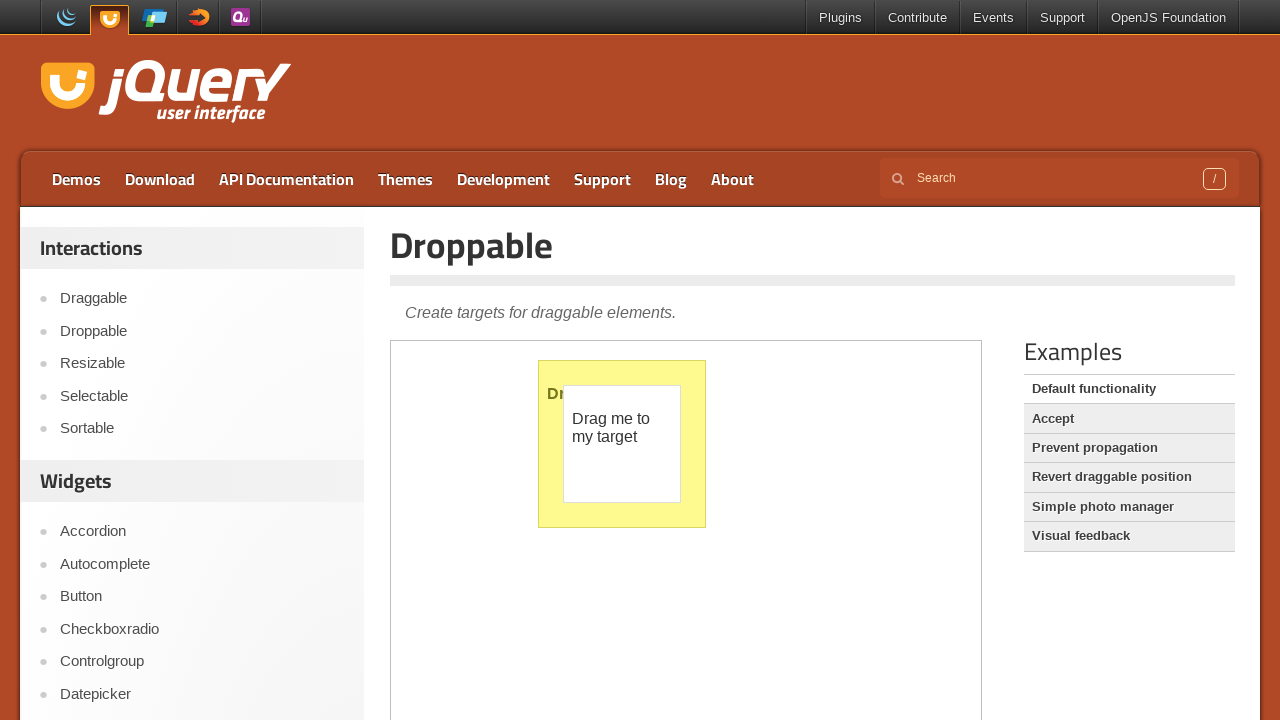